Tests form submission with valid data by filling username, password, comments, selecting checkboxes and radio buttons, and verifying the submitted values

Starting URL: https://testpages.herokuapp.com/styled/basic-html-form-test.html

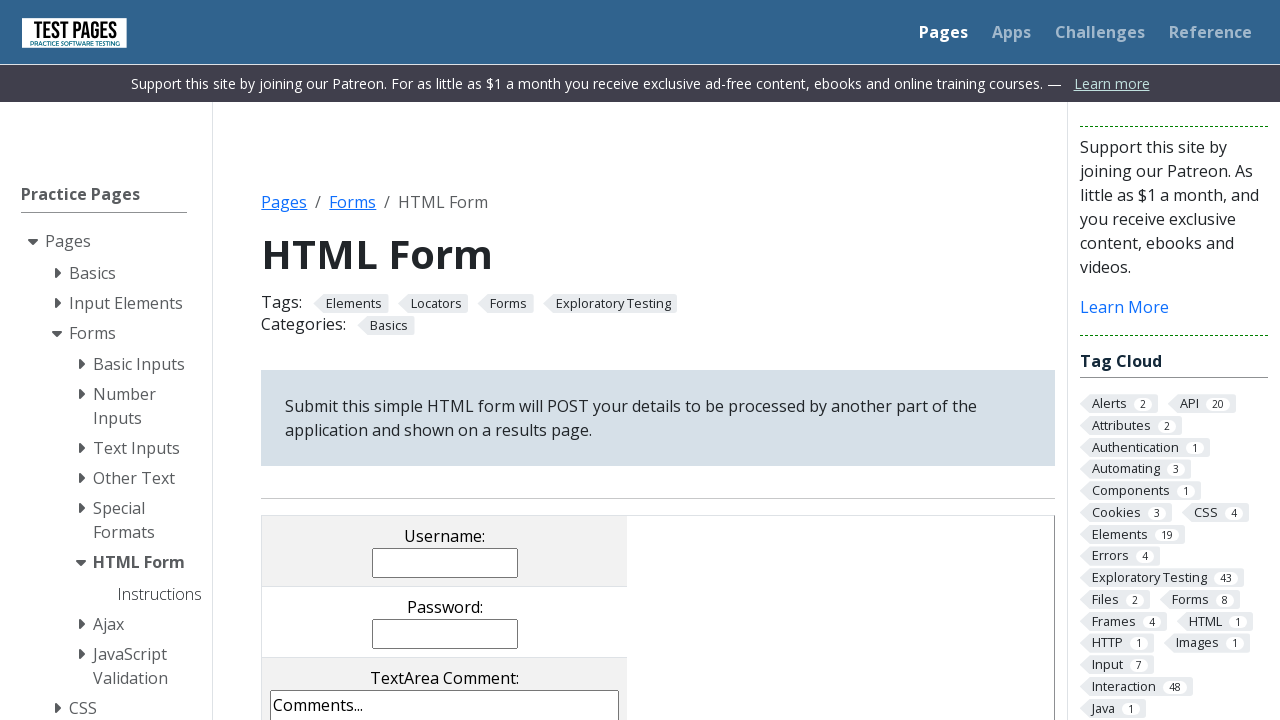

Filled username field with 'JR' on input[name='username']
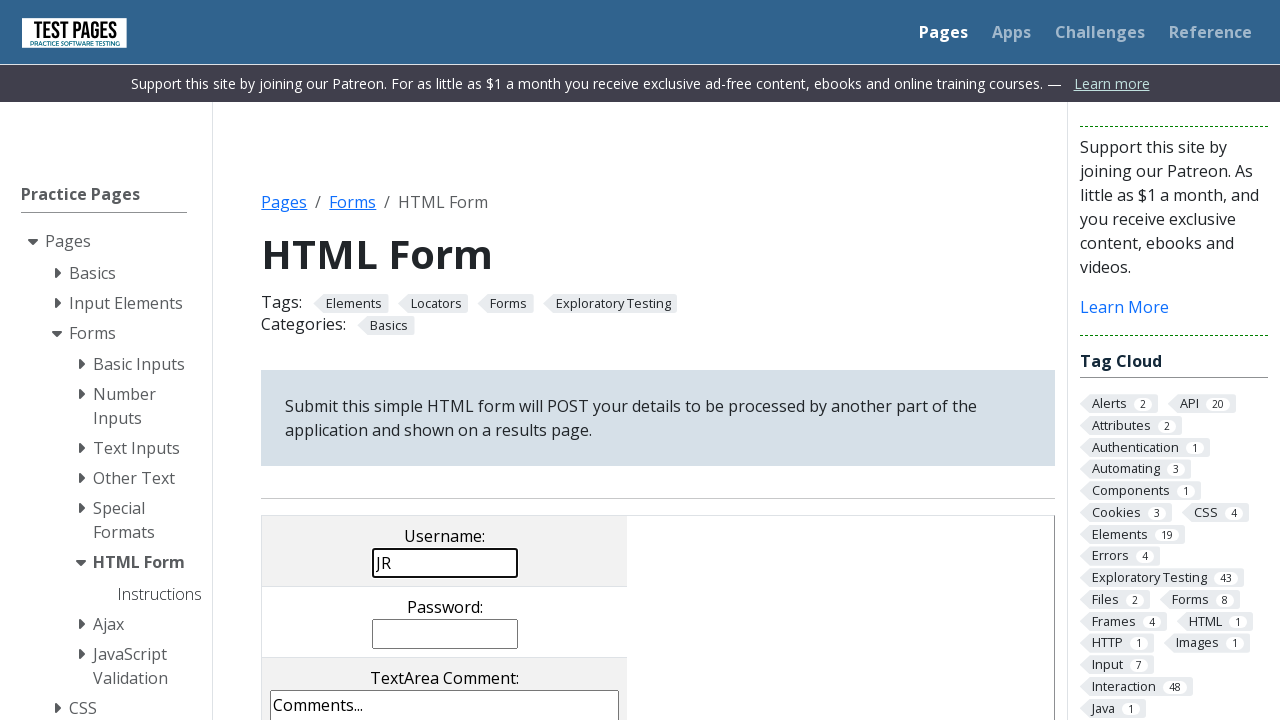

Filled password field with '123456' on input[name='password']
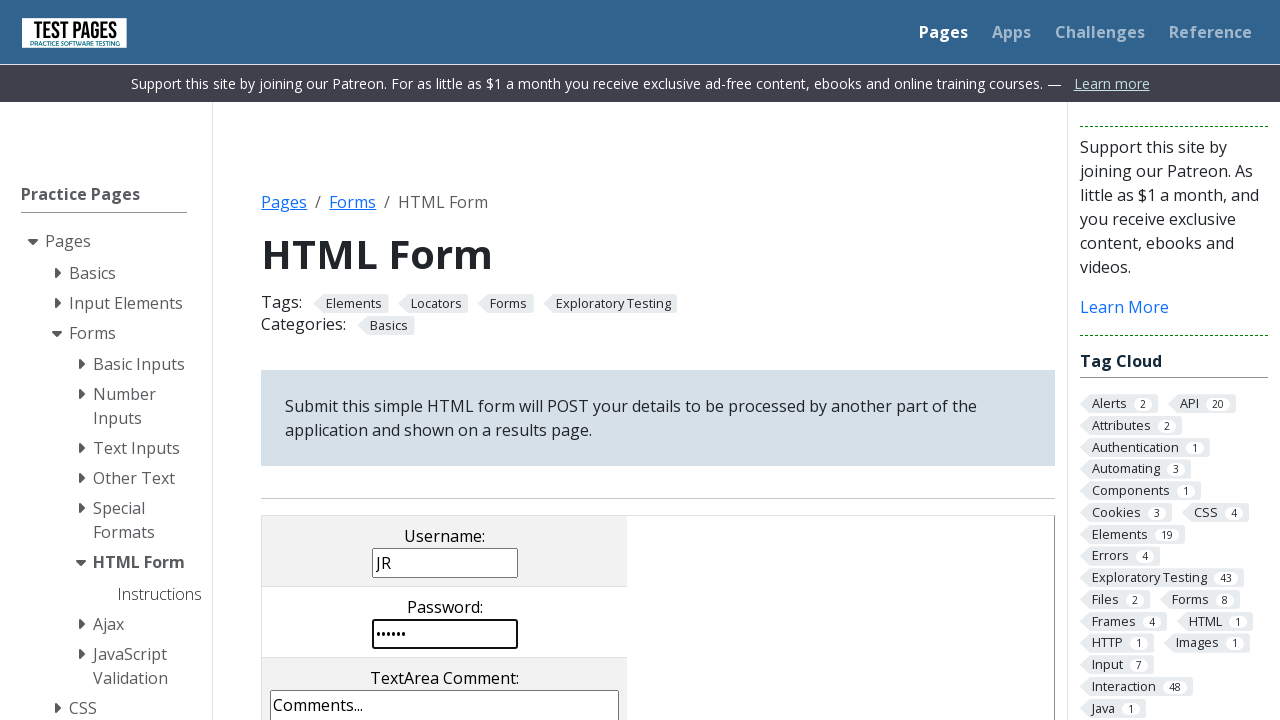

Filled comments field with 'teste1 e teste2' on textarea[name='comments']
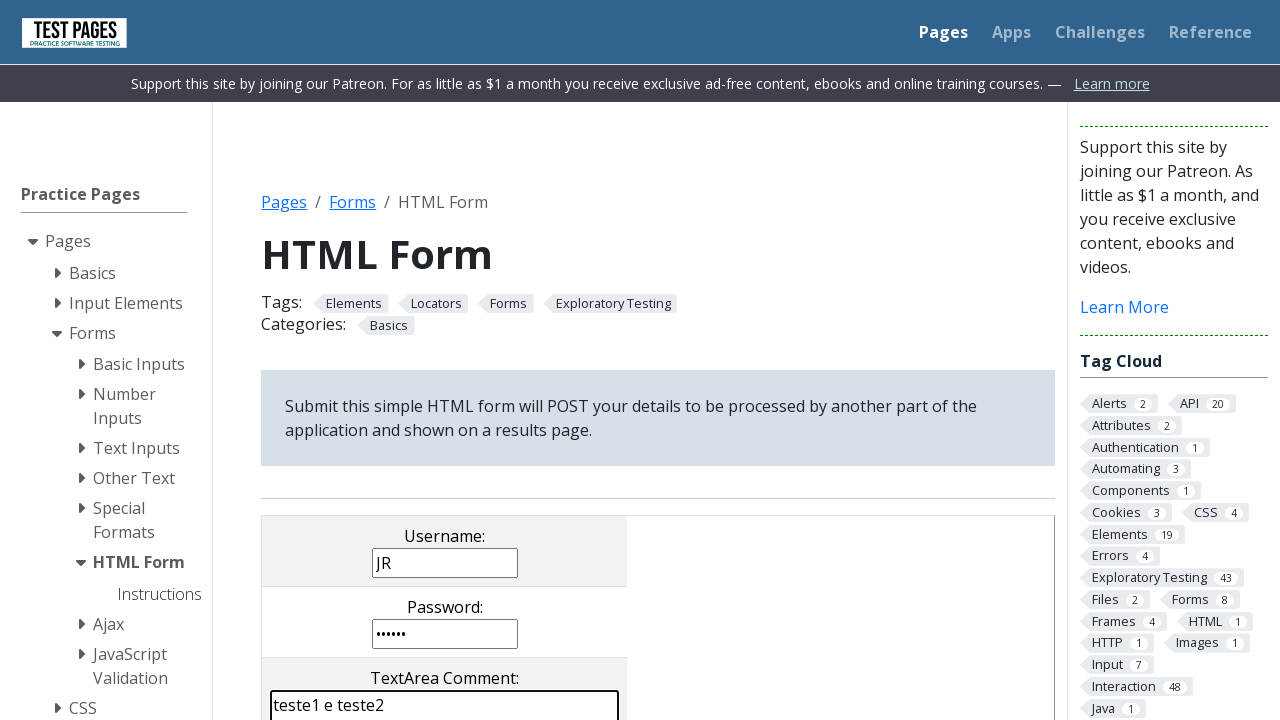

Clicked checkbox cb1 at (299, 360) on input[value='cb1']
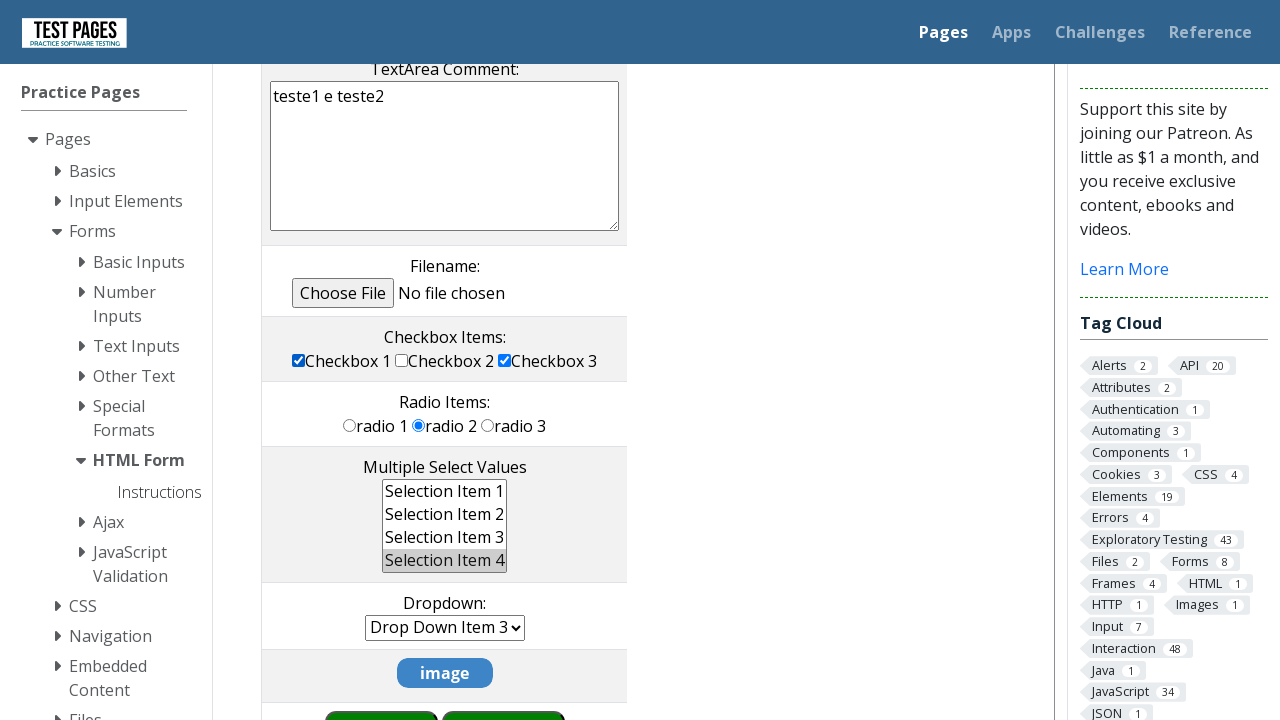

Clicked checkbox cb3 at (505, 360) on input[value='cb3']
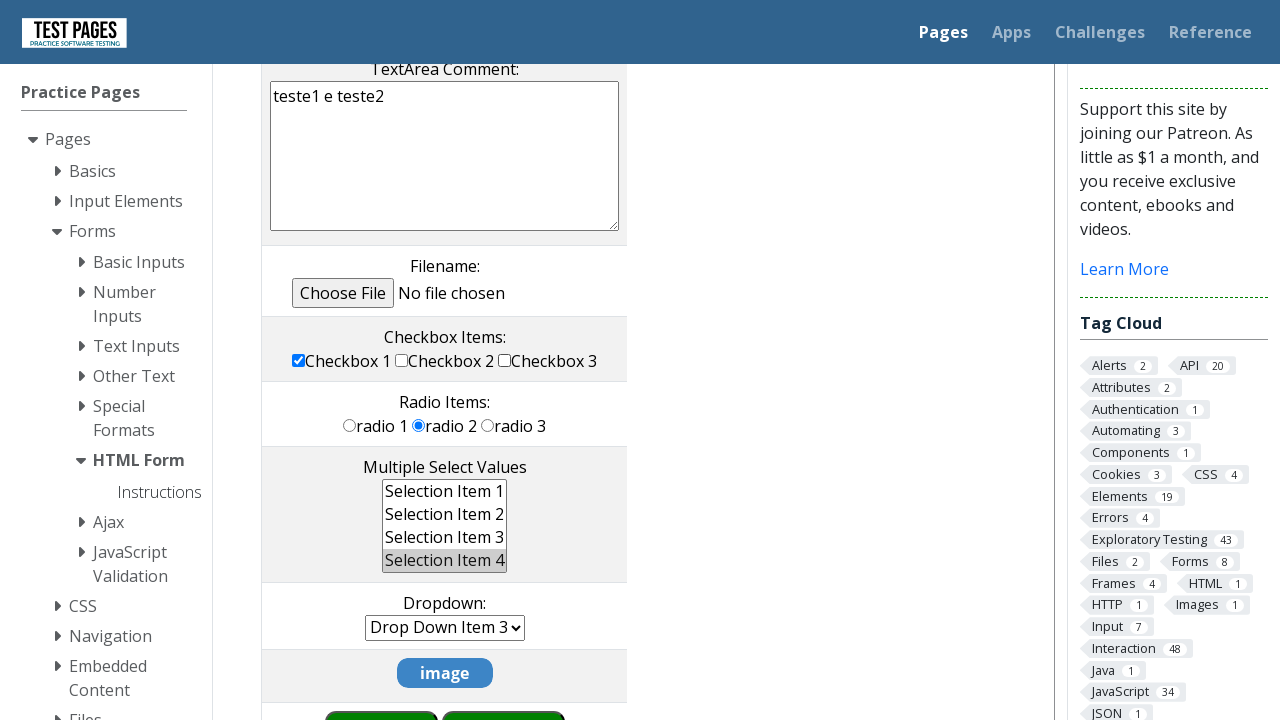

Clicked radio button rd1 at (350, 425) on input[value='rd1']
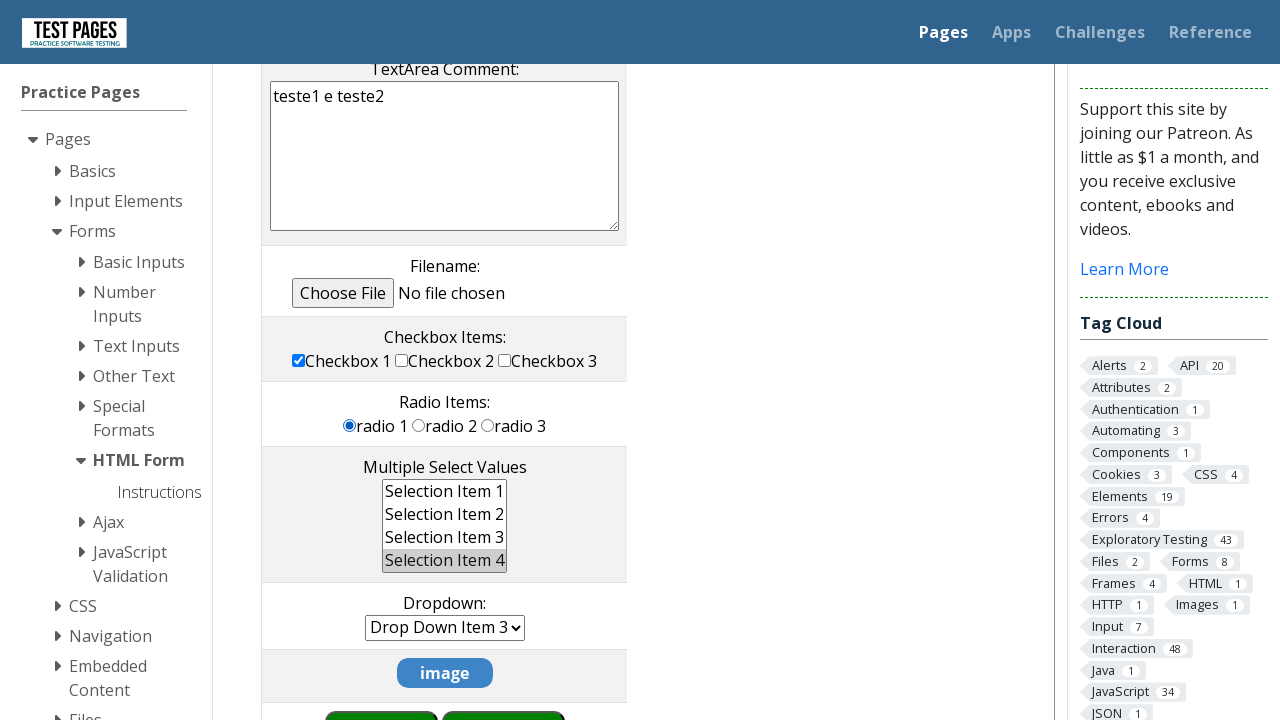

Clicked multiple select dropdown at (445, 526) on select[name='multipleselect[]']
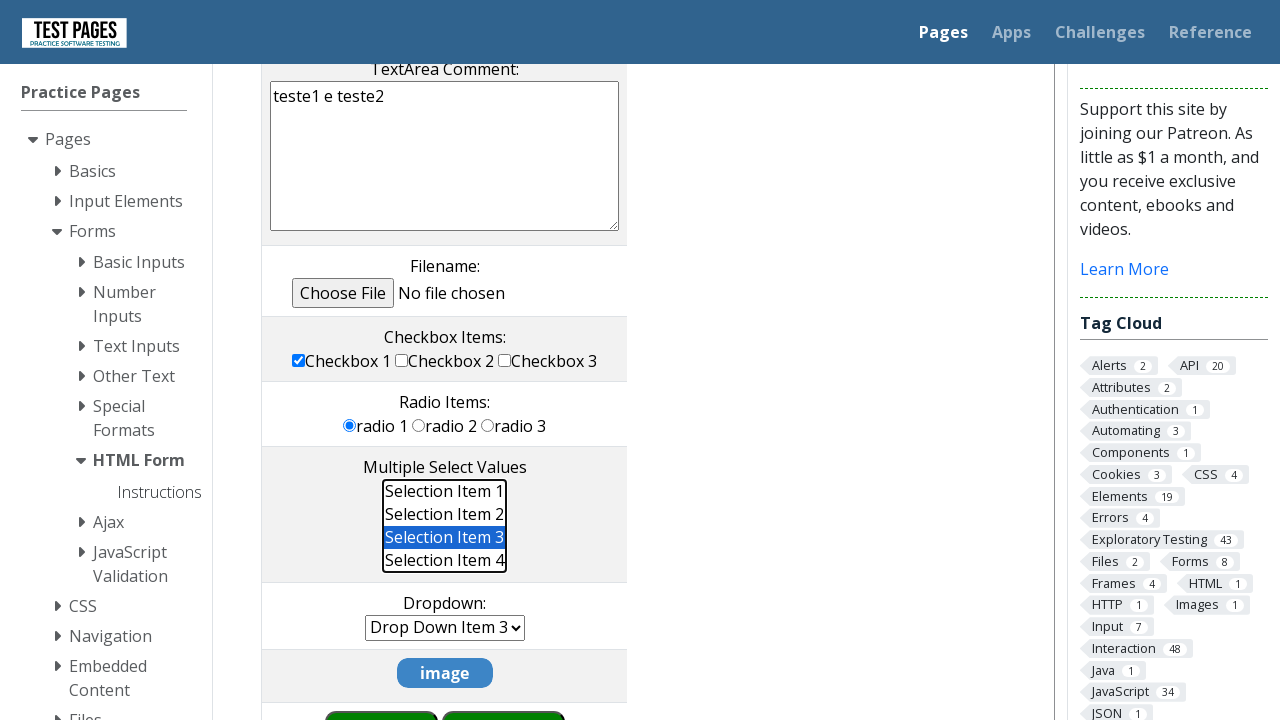

Clicked form submit button at (504, 690) on input[value='submit']
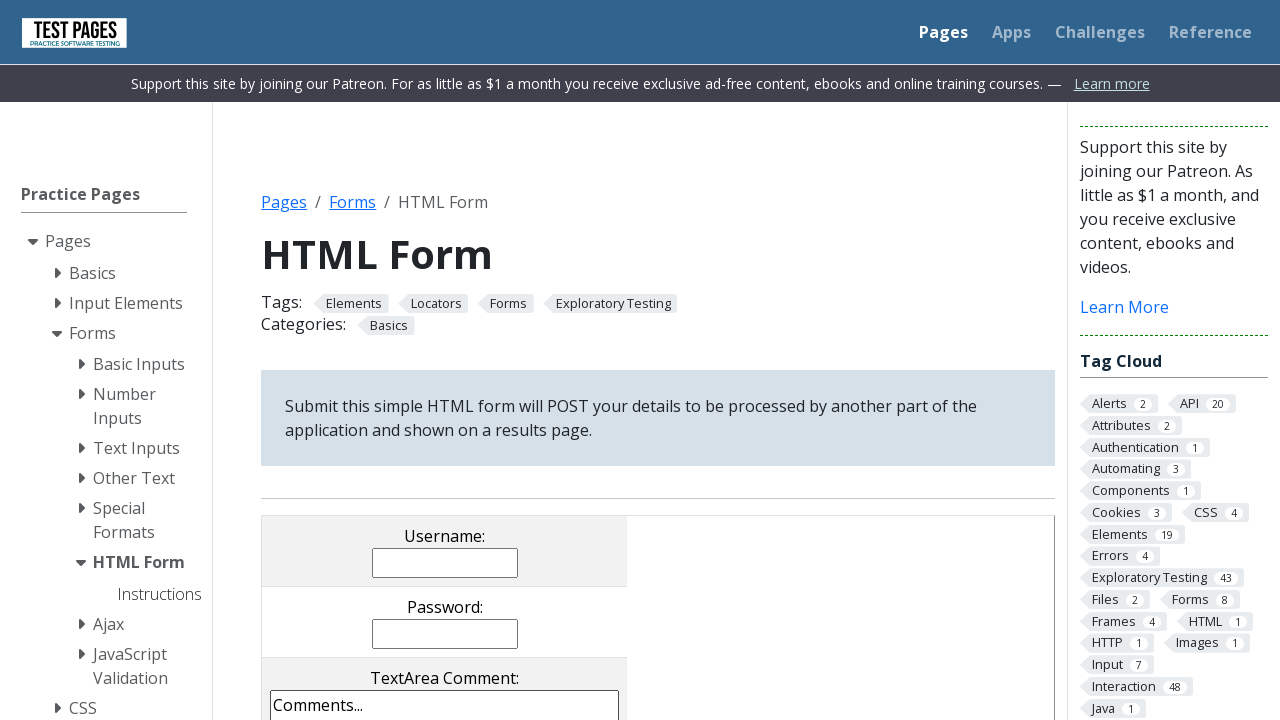

Form submission results page loaded
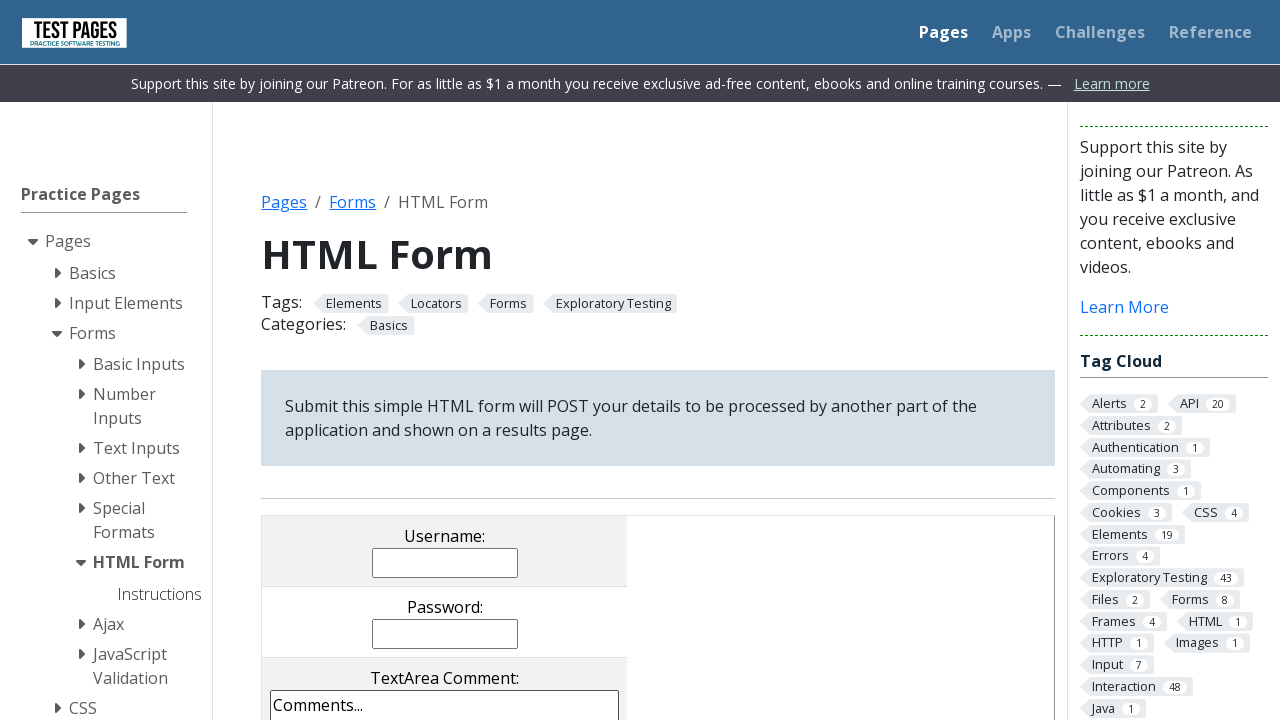

Verified username value 'JR' displayed correctly
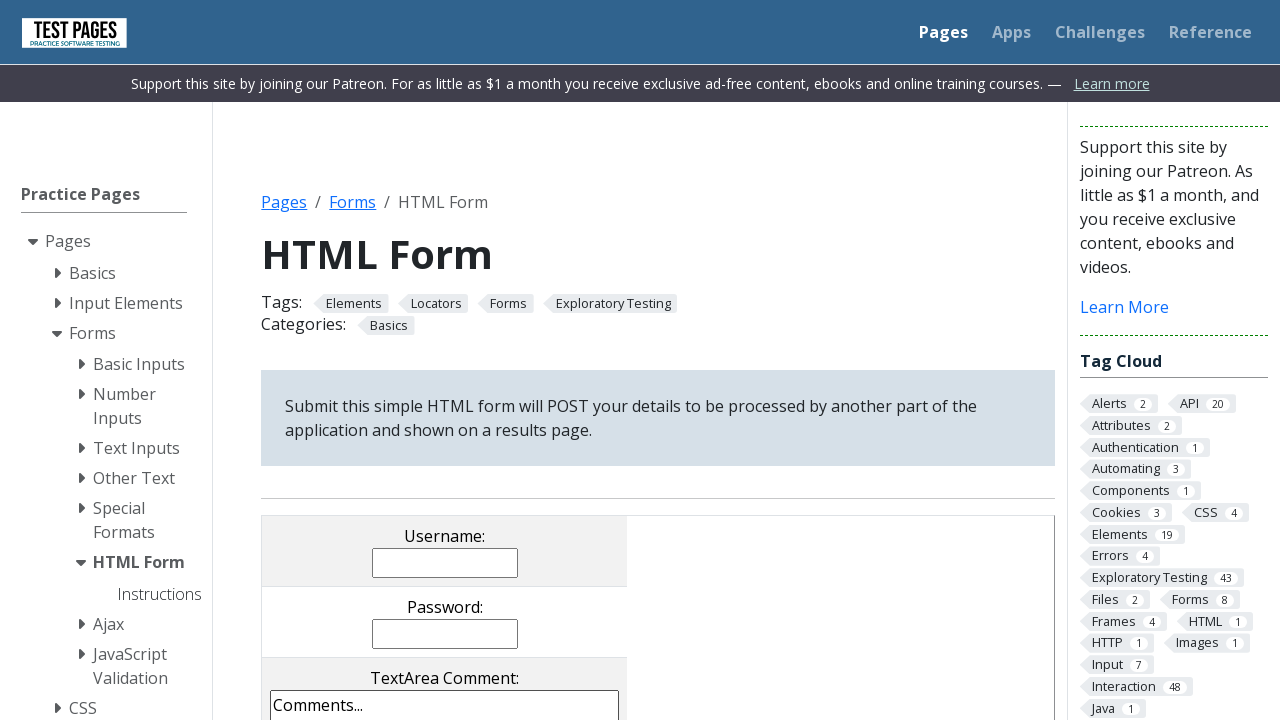

Verified password value '123456' displayed correctly
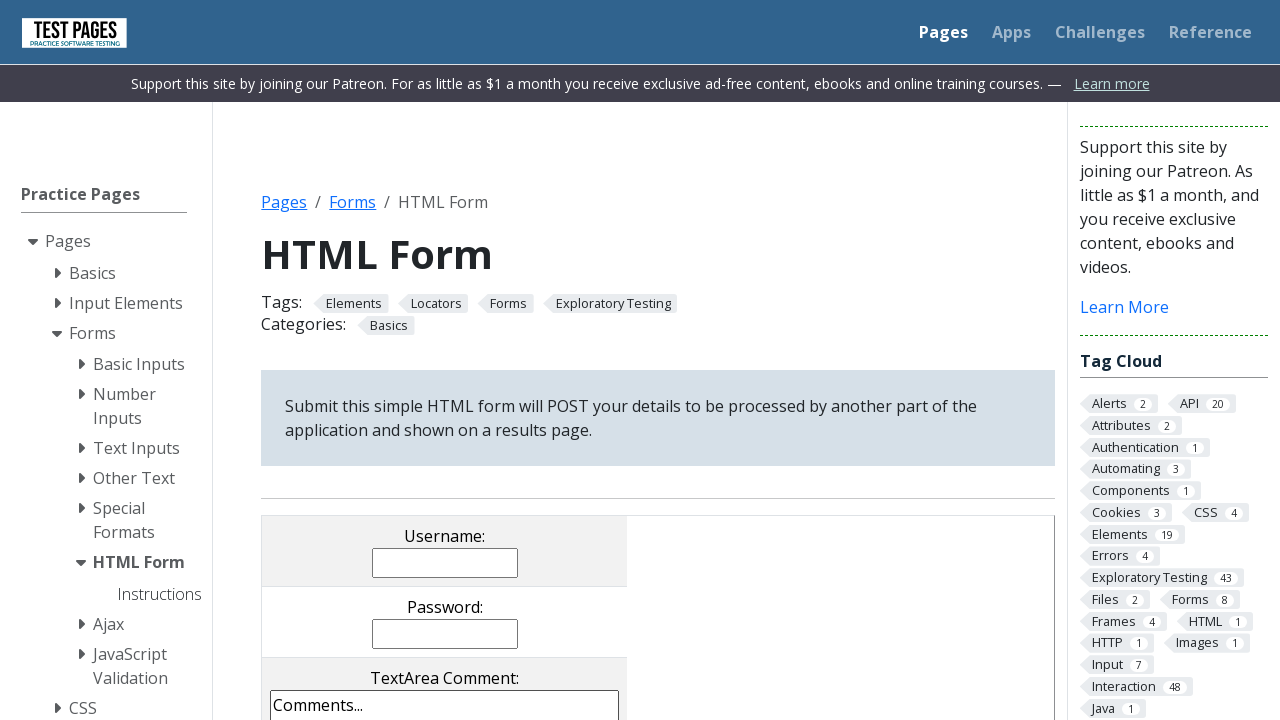

Verified comments value 'teste1 e teste2' displayed correctly
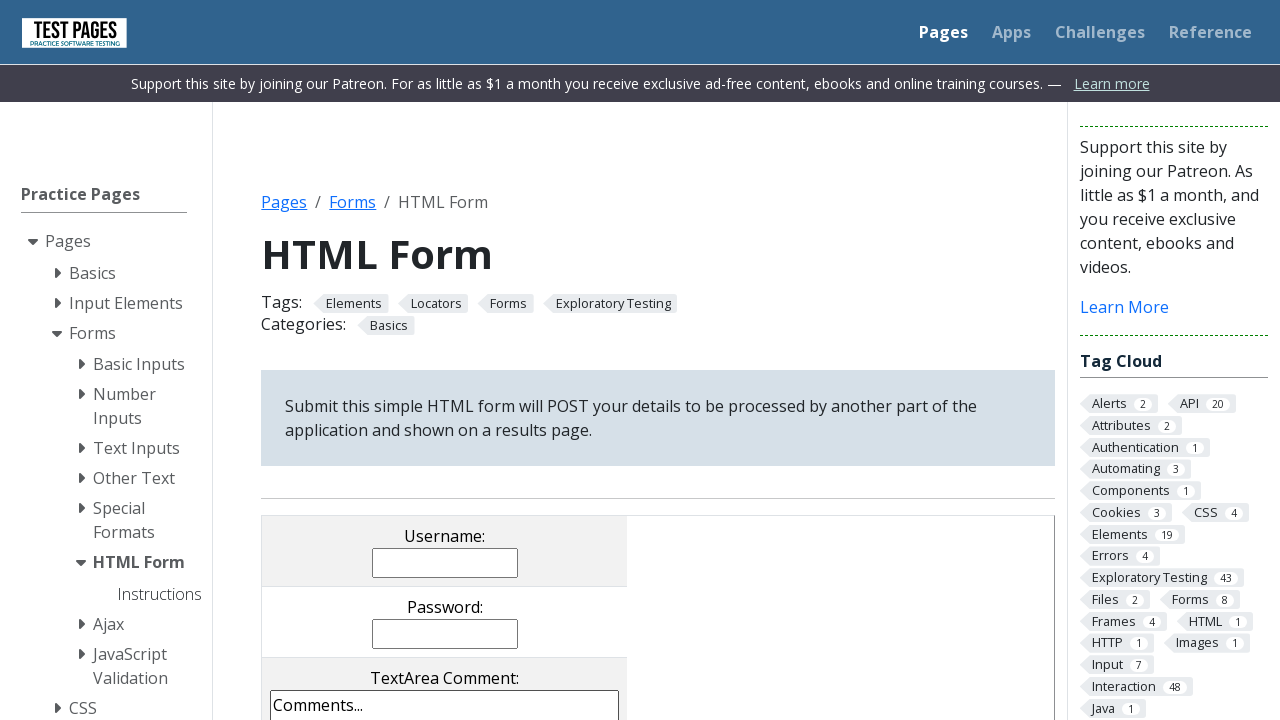

Verified checkbox value 'cb1' displayed correctly
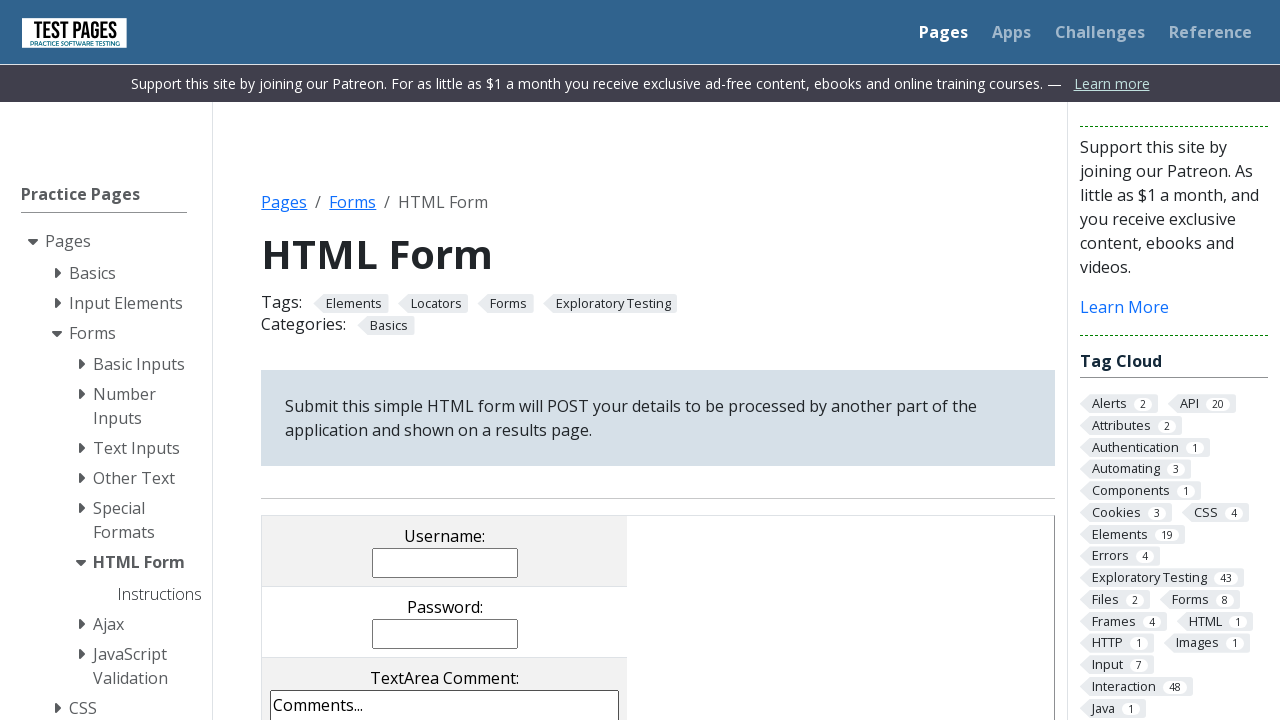

Verified radio button value 'rd1' displayed correctly
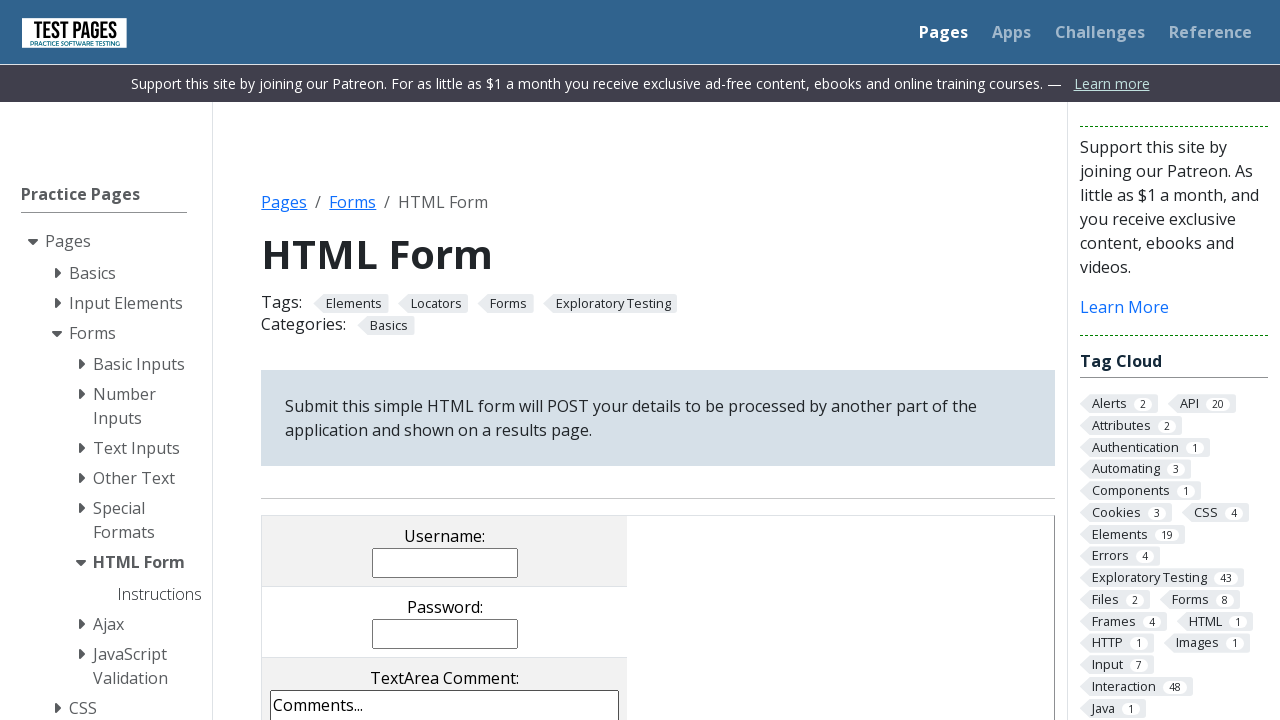

Verified multiple select value 'ms3' displayed correctly
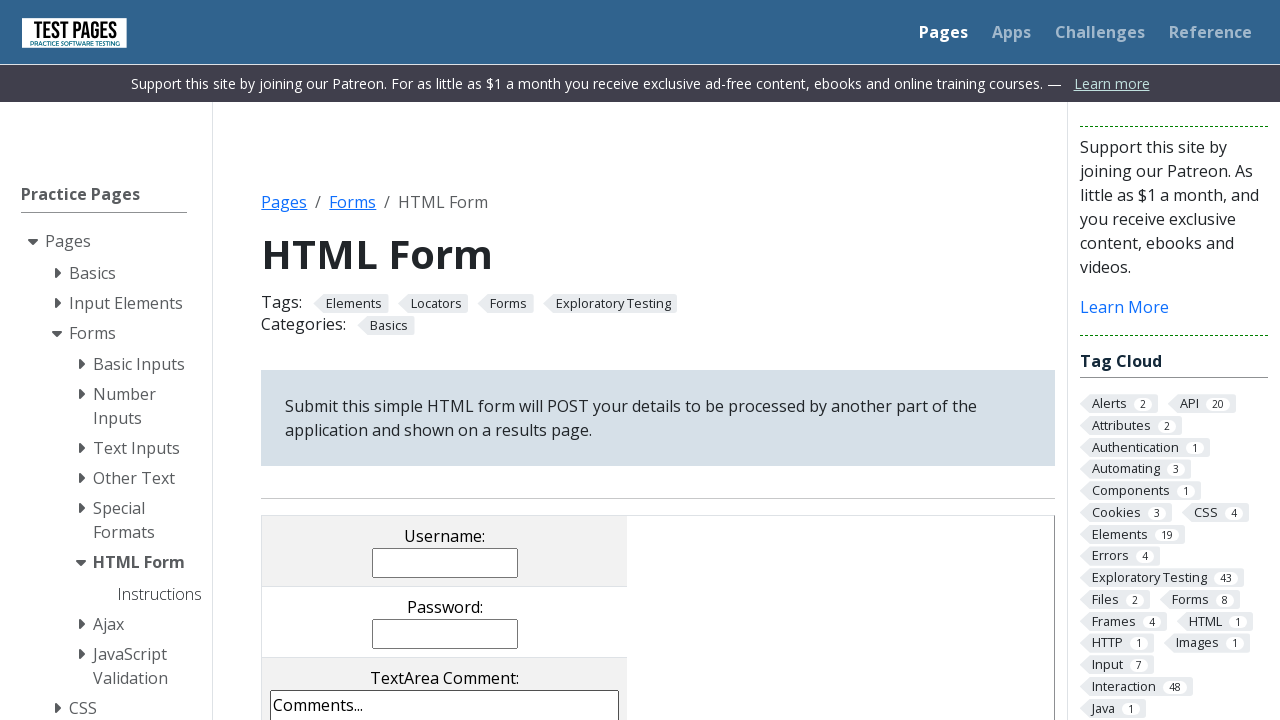

Verified dropdown value 'dd3' displayed correctly
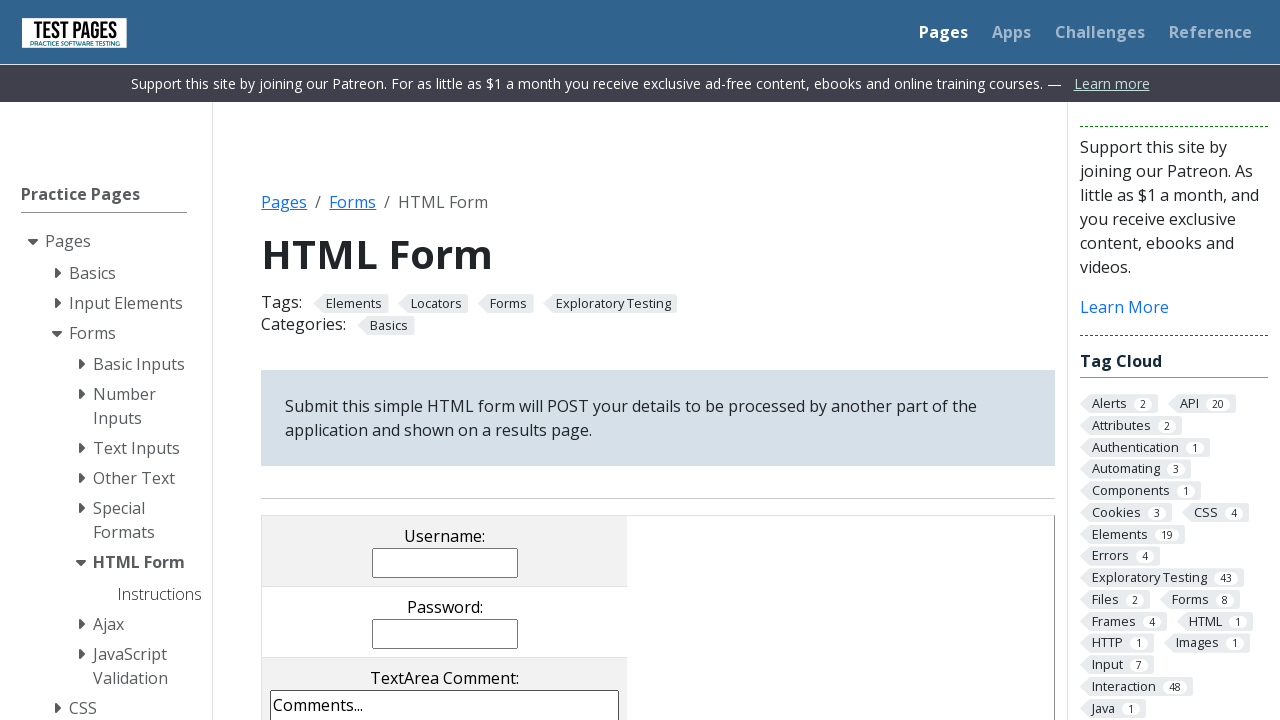

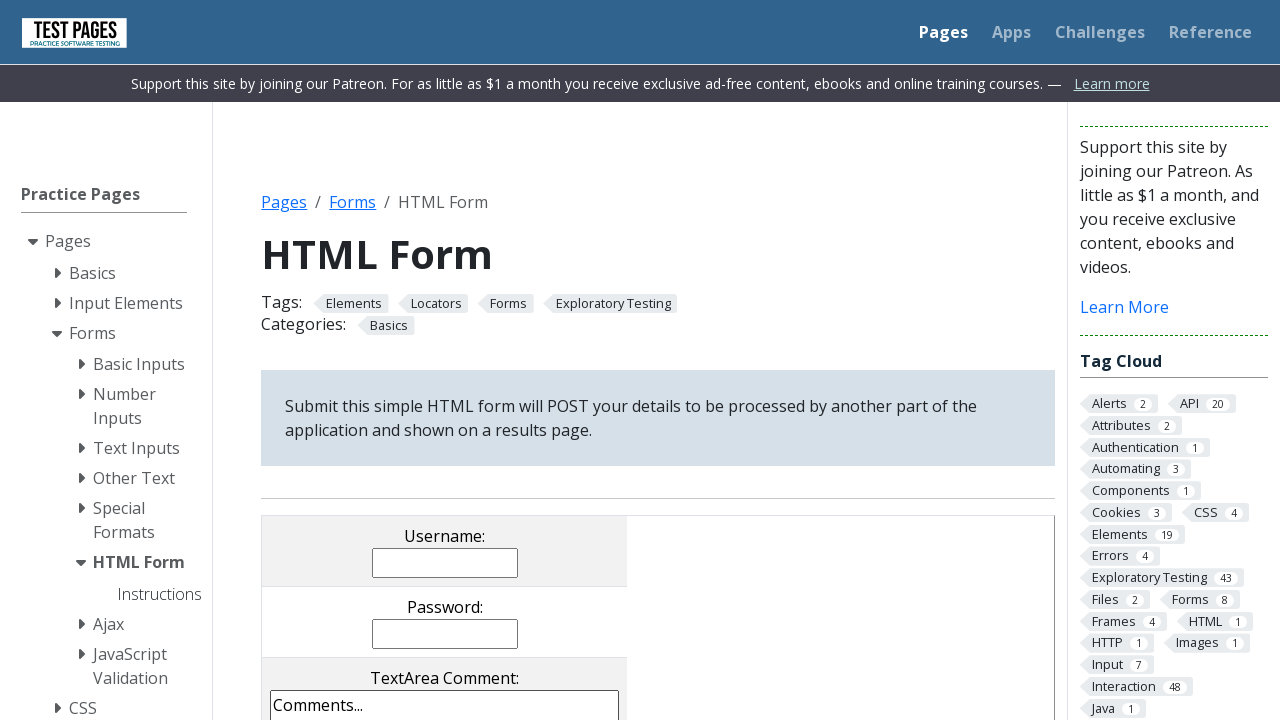